Tests browser scrolling functionality by scrolling down the page by a specific amount and verifying the scroll position

Starting URL: https://the-internet.herokuapp.com/

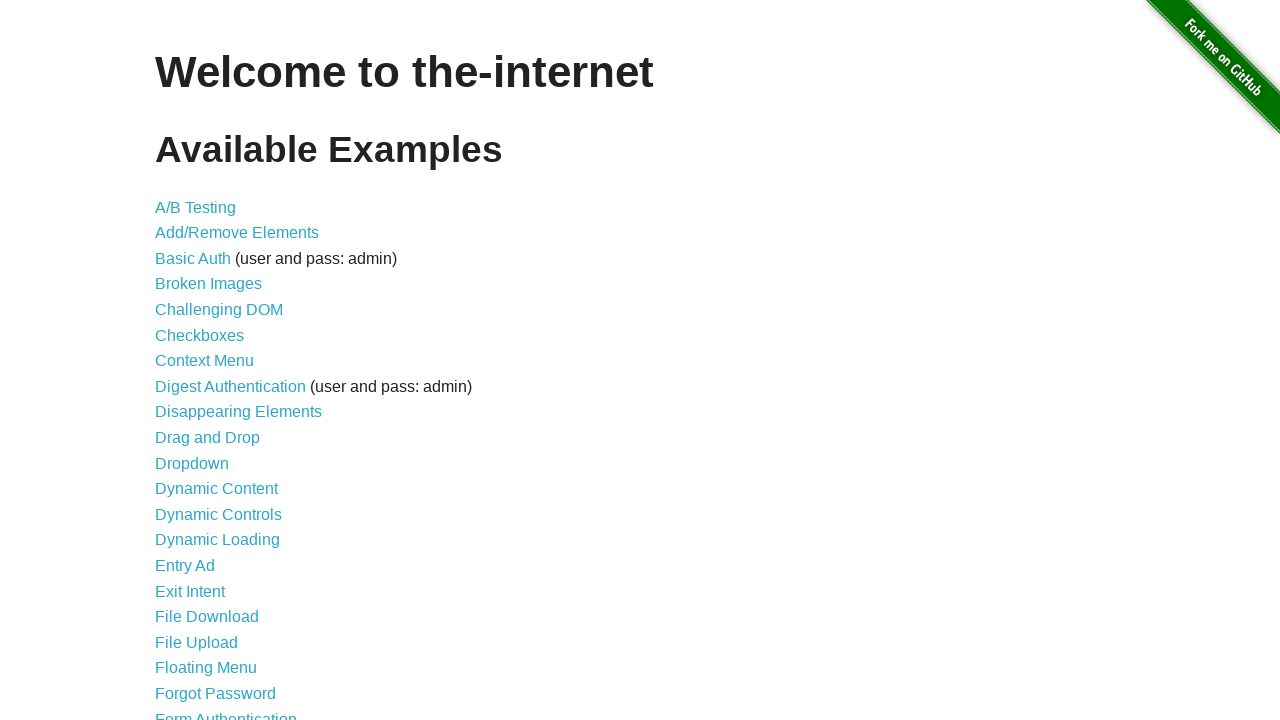

Scrolled page down by 500 pixels
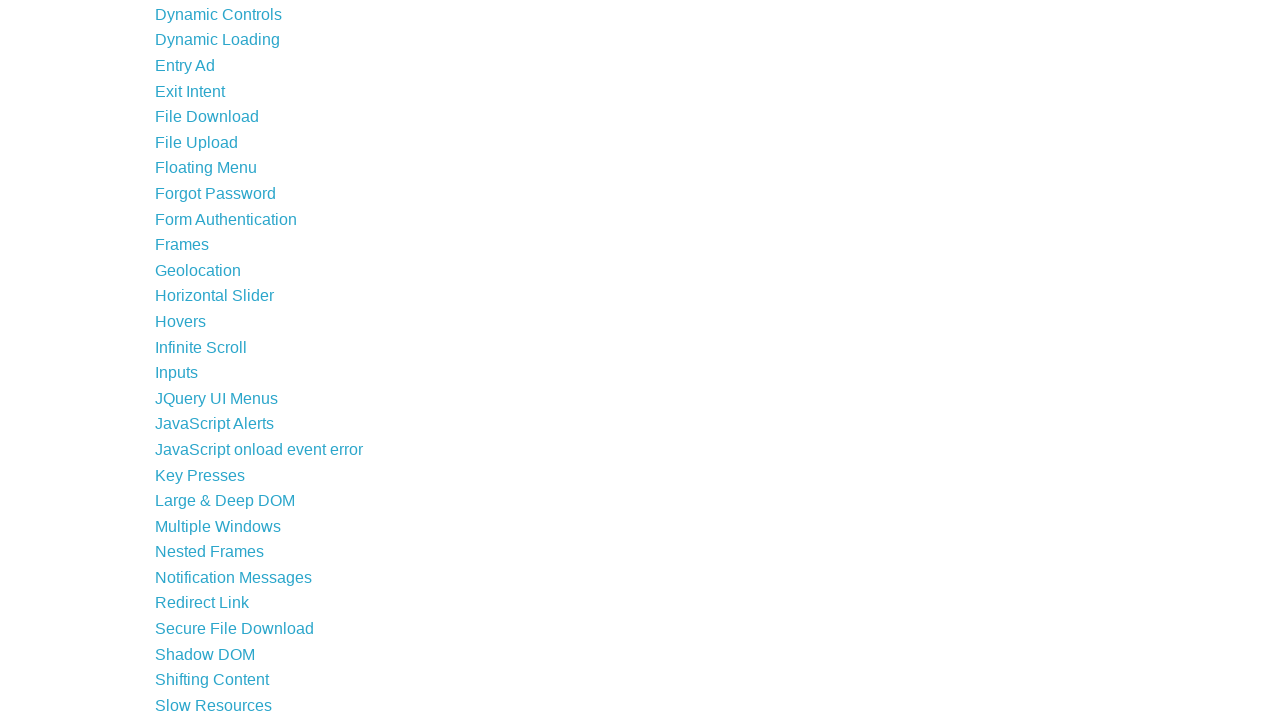

Retrieved current scroll position (pageYOffset)
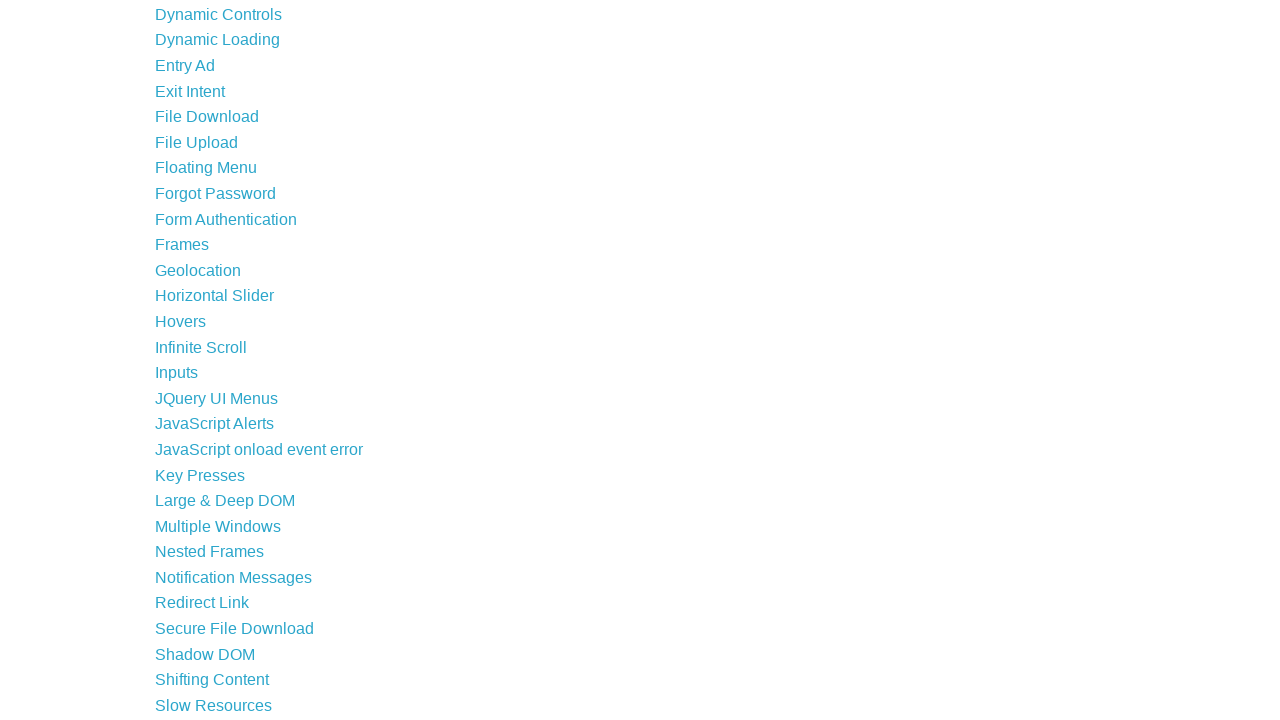

Verified scroll position matches expected value of 500 pixels
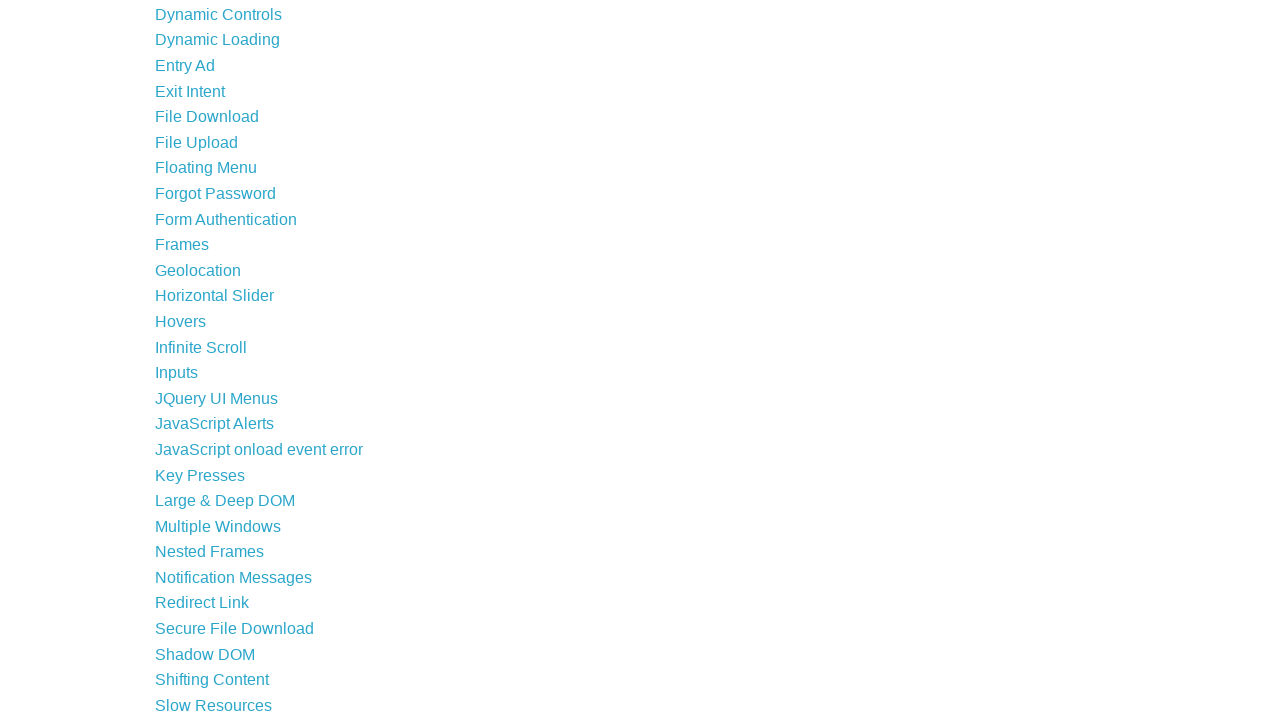

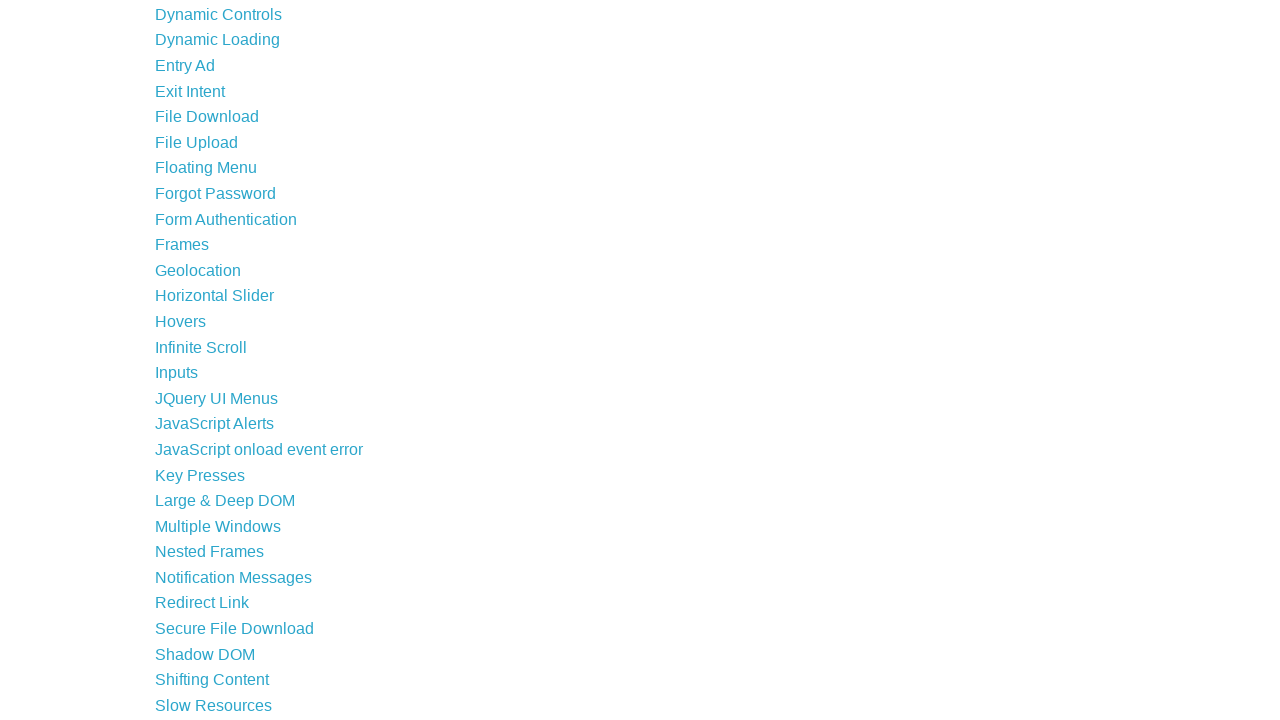